Tests nested iframe interaction by navigating through frames and verifying content in the left frame.

Starting URL: https://the-internet.herokuapp.com/

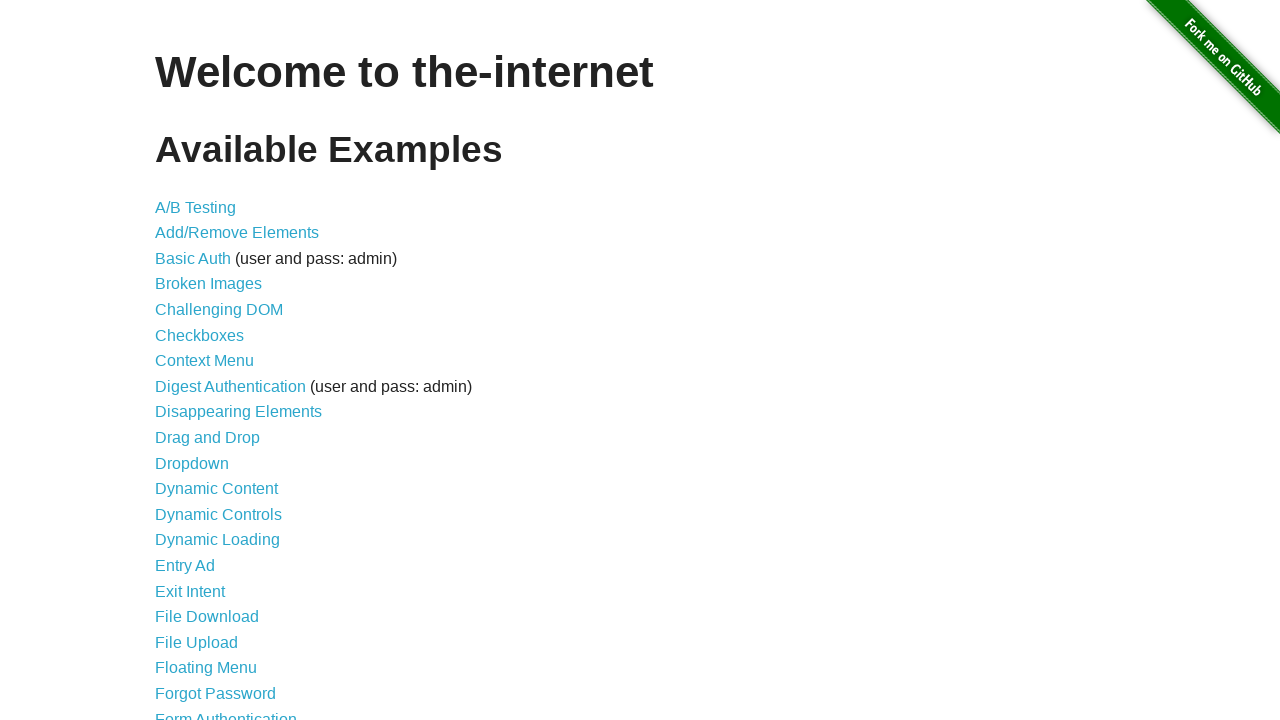

Clicked on Frames link to navigate to frames page at (182, 361) on [href="/frames"]
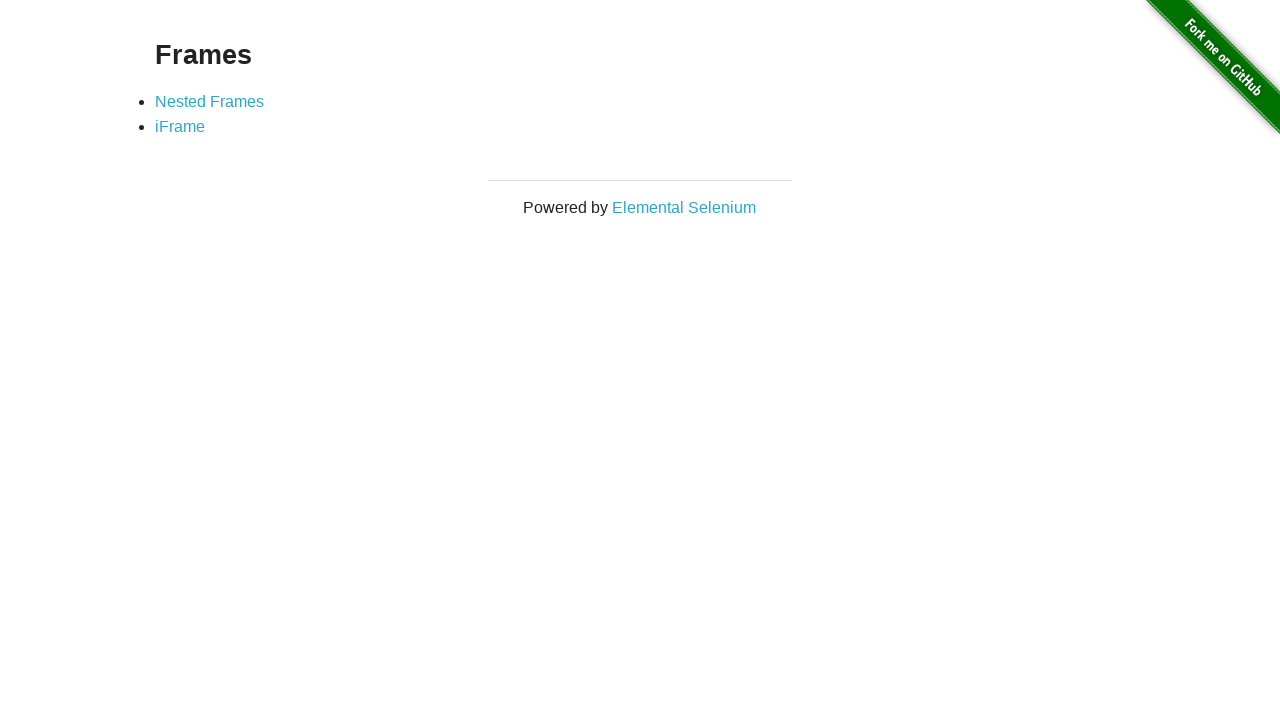

Clicked on Nested Frames link to navigate to nested frames page at (210, 101) on [href="/nested_frames"]
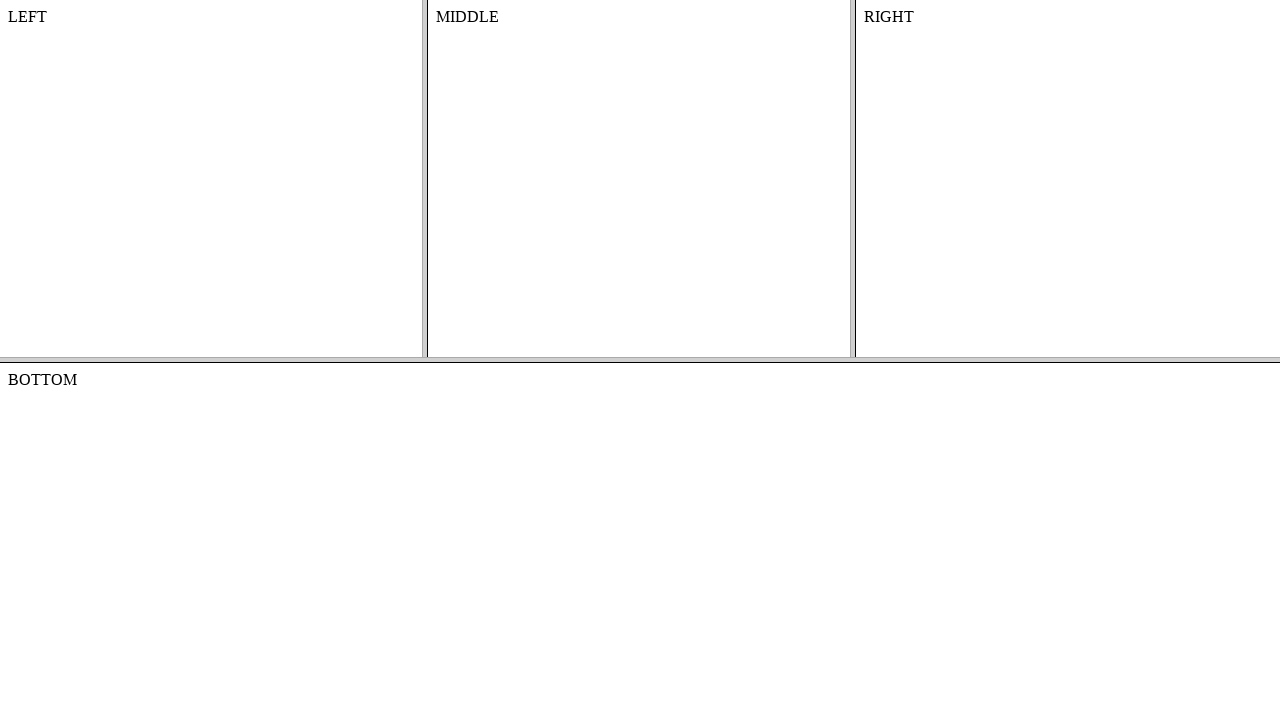

Located top frame with src='/frame_top'
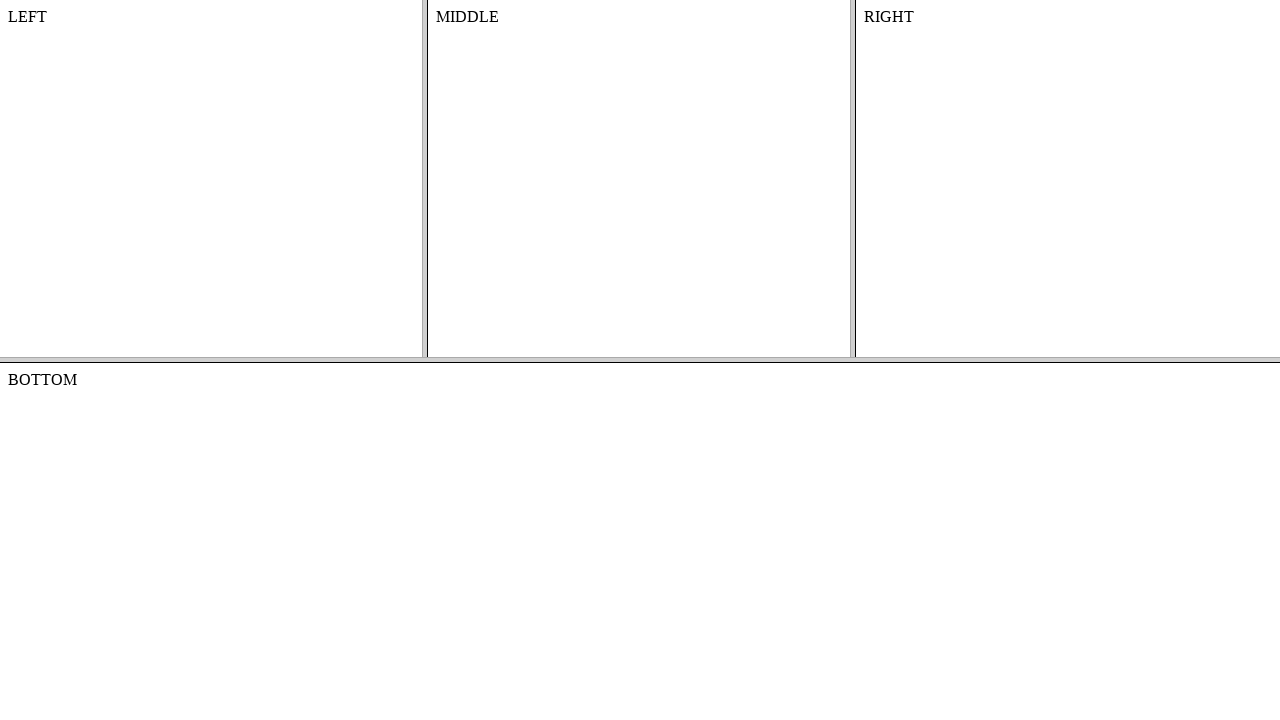

Located nested left frame within top frame with src='/frame_left'
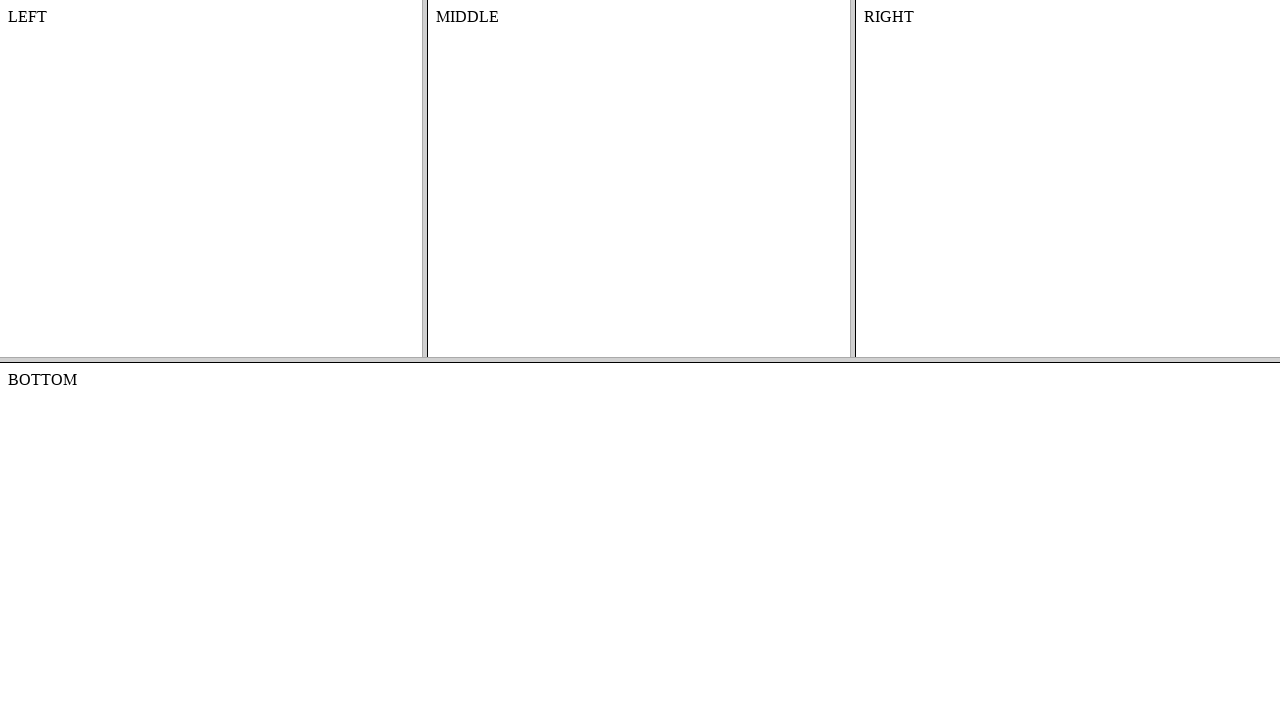

Waited for body element in left nested frame to load
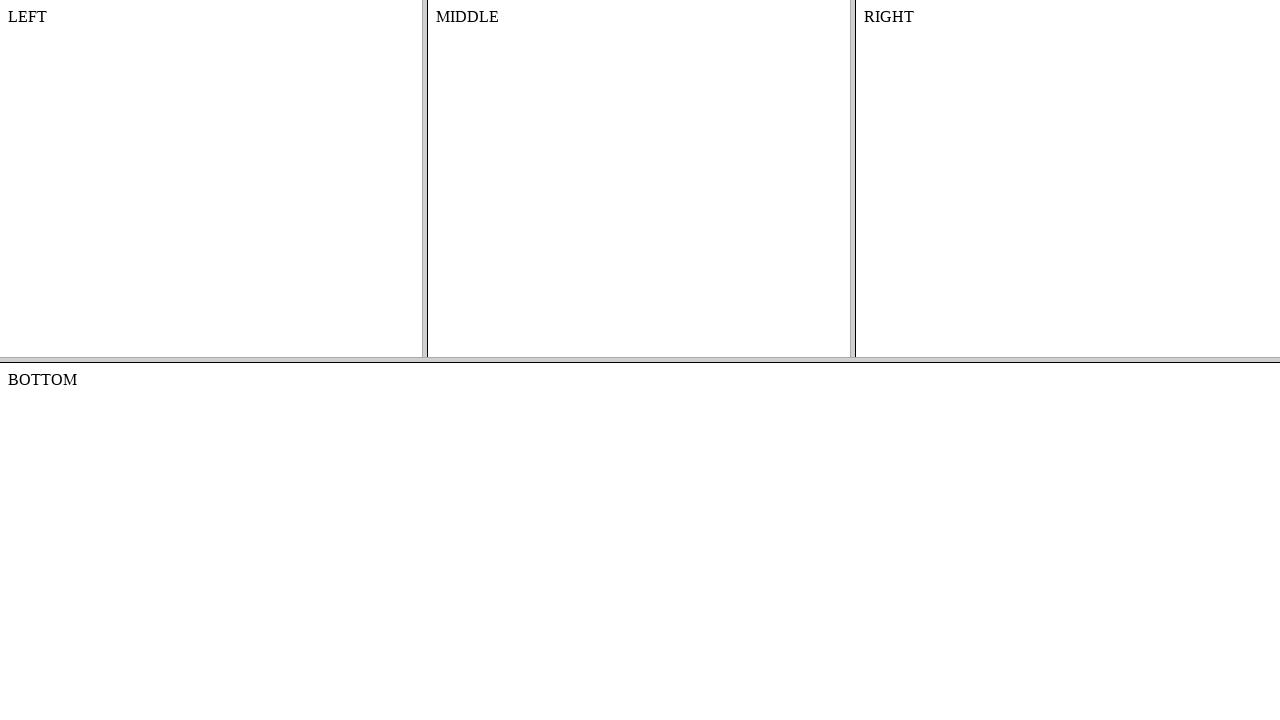

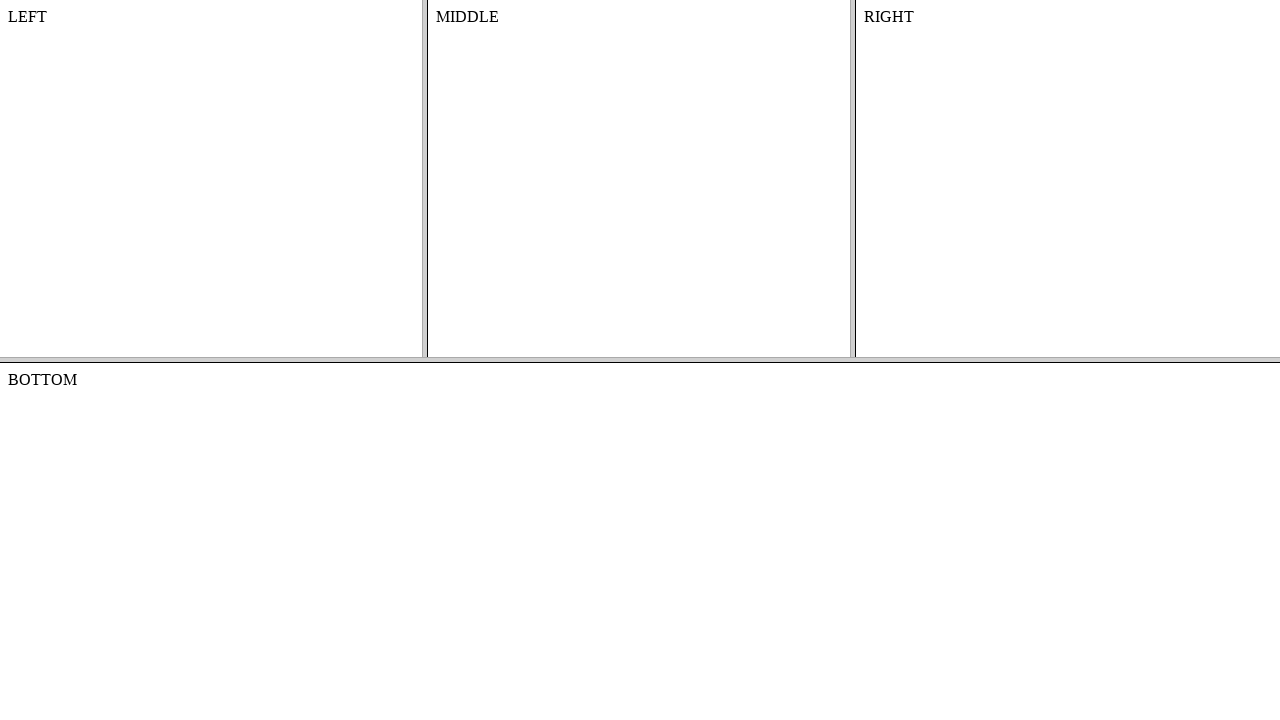